Tests various alert interactions including simple alerts, timed alerts, confirmation dialogs, and prompt dialogs with text input

Starting URL: https://demoqa.com/alerts

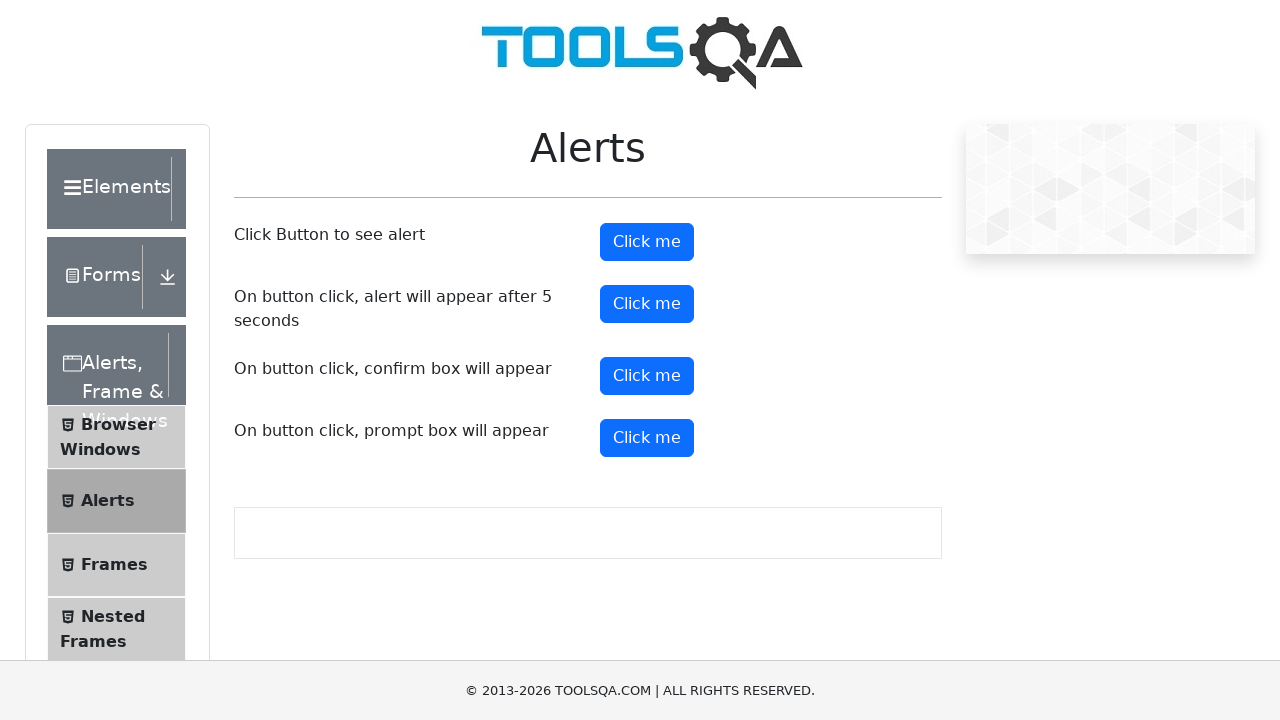

Clicked button to trigger simple alert at (647, 242) on #alertButton
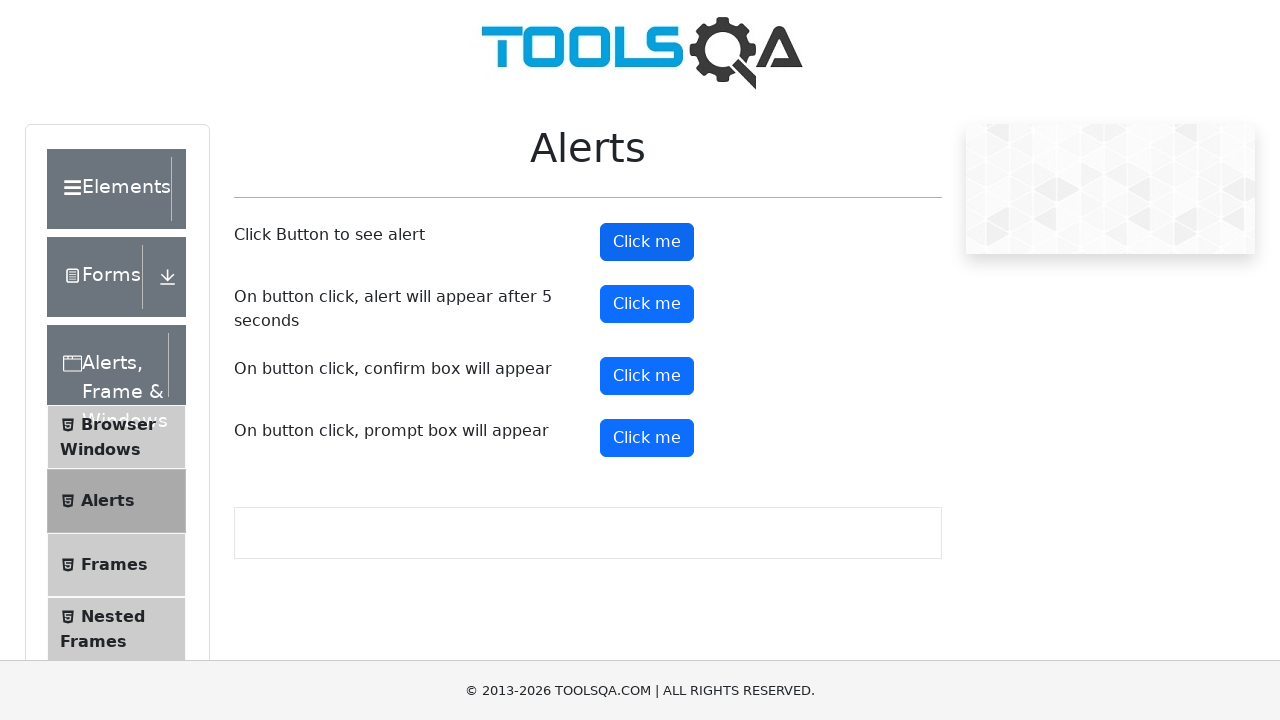

Set up dialog handler to accept alert
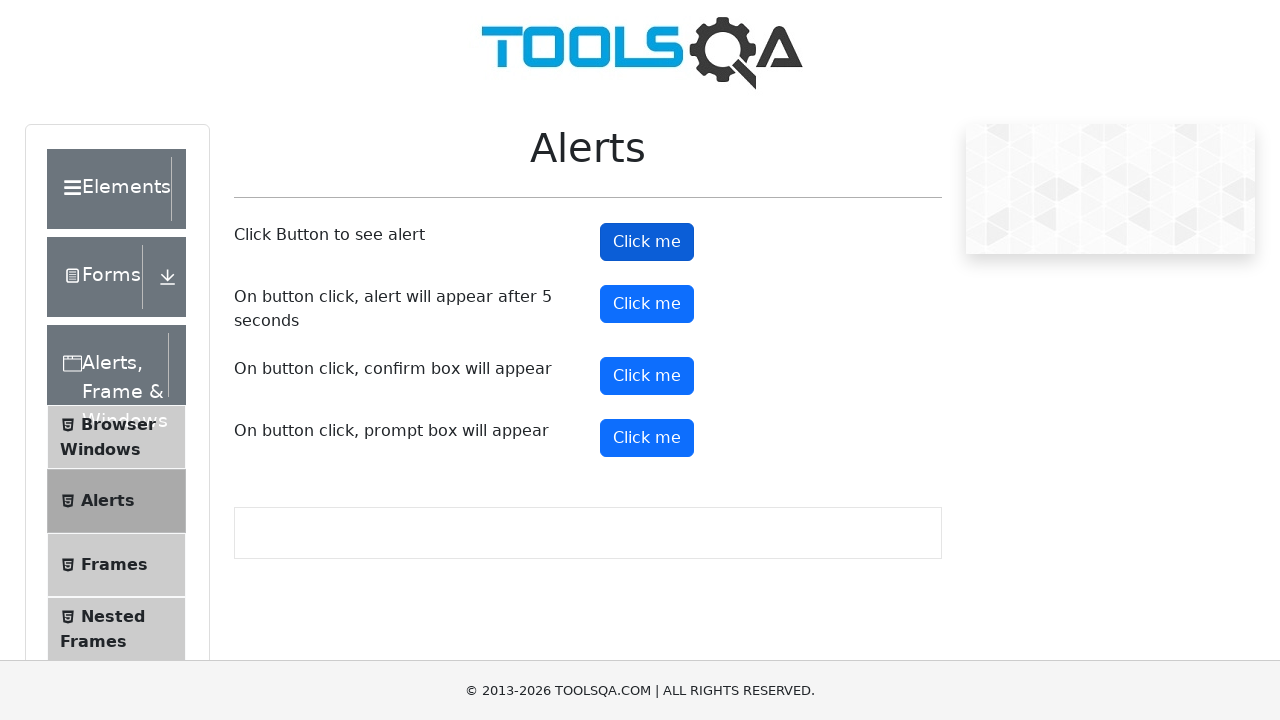

Clicked button to trigger timed alert at (647, 304) on #timerAlertButton
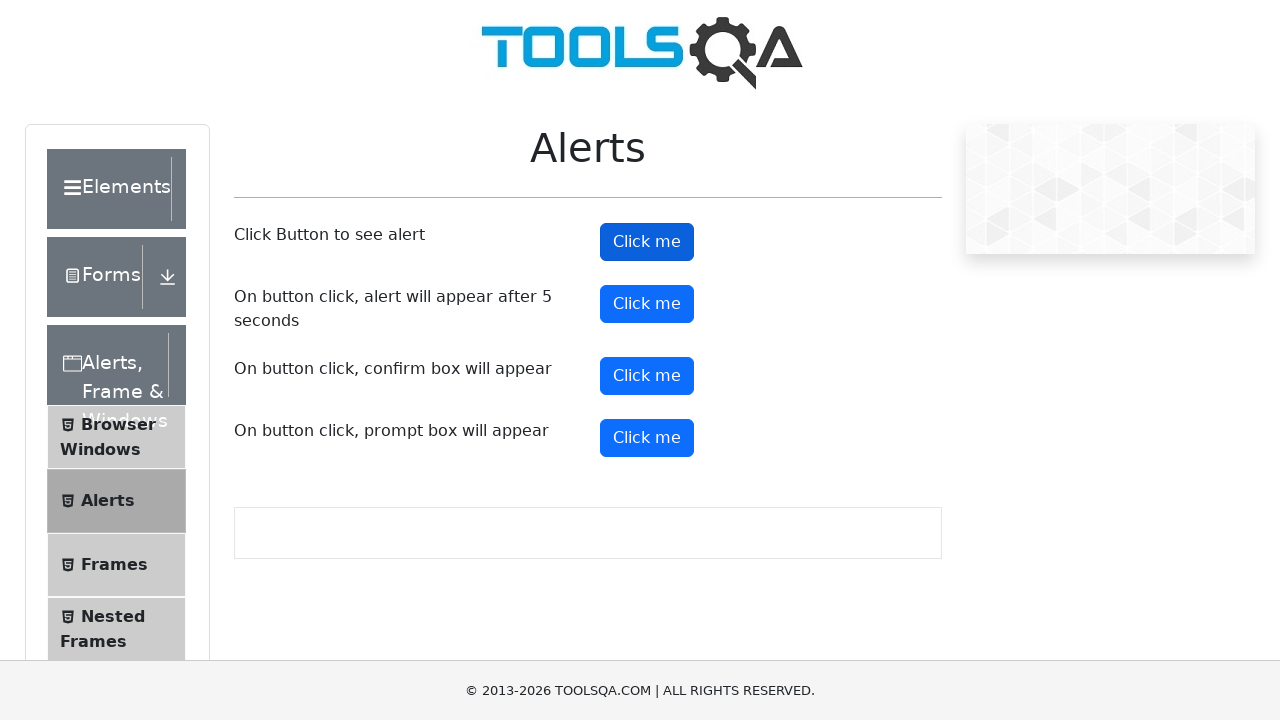

Waited 5 seconds for timed alert to appear
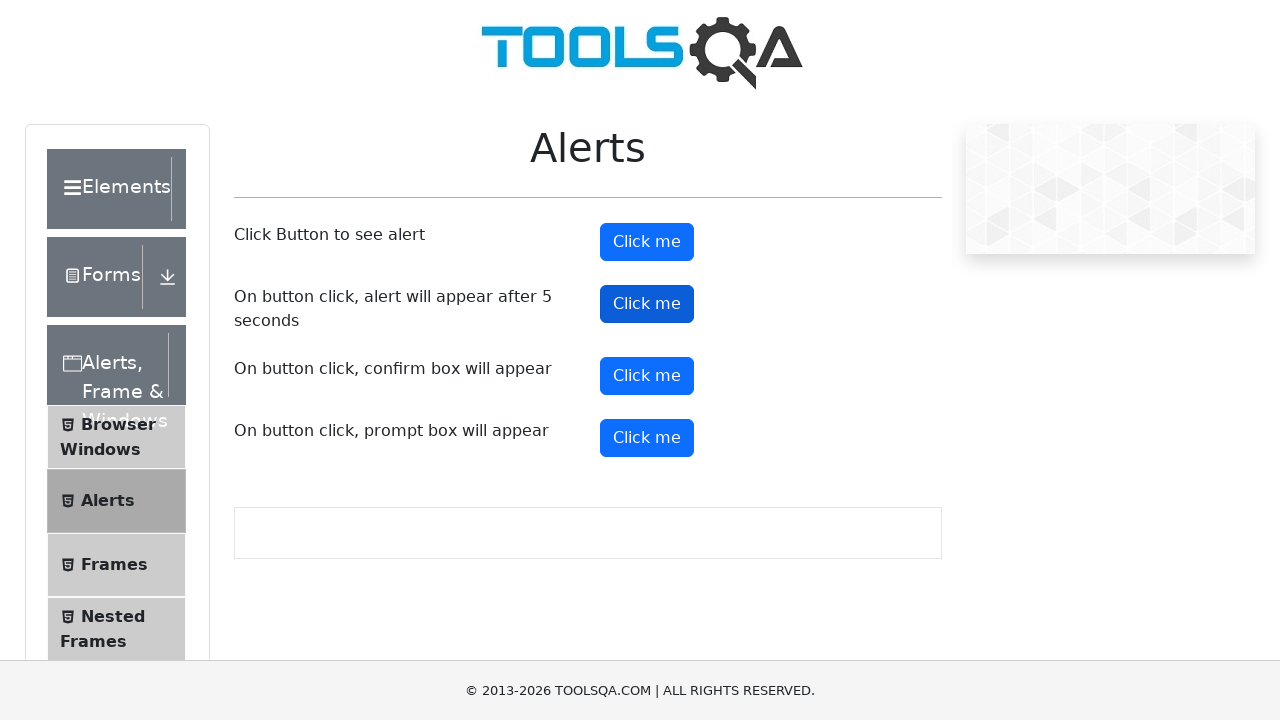

Scrolled confirm button into view
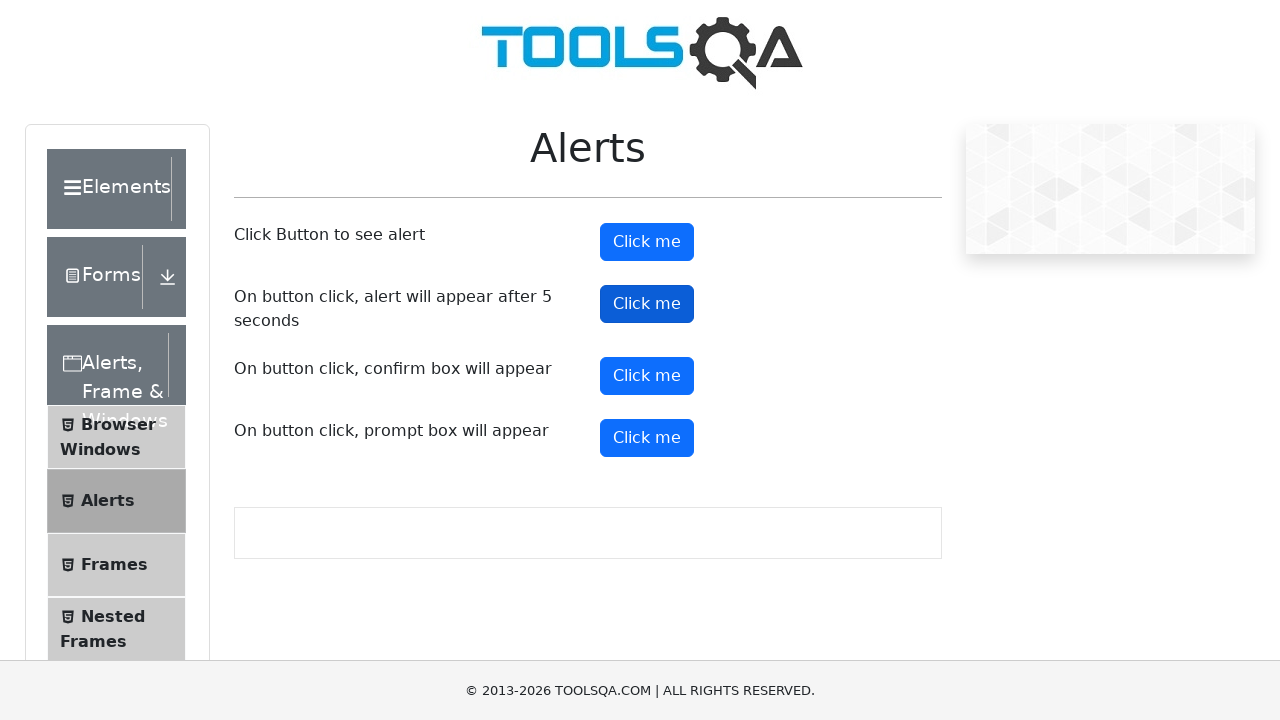

Clicked confirm button to trigger confirmation dialog at (647, 376) on #confirmButton
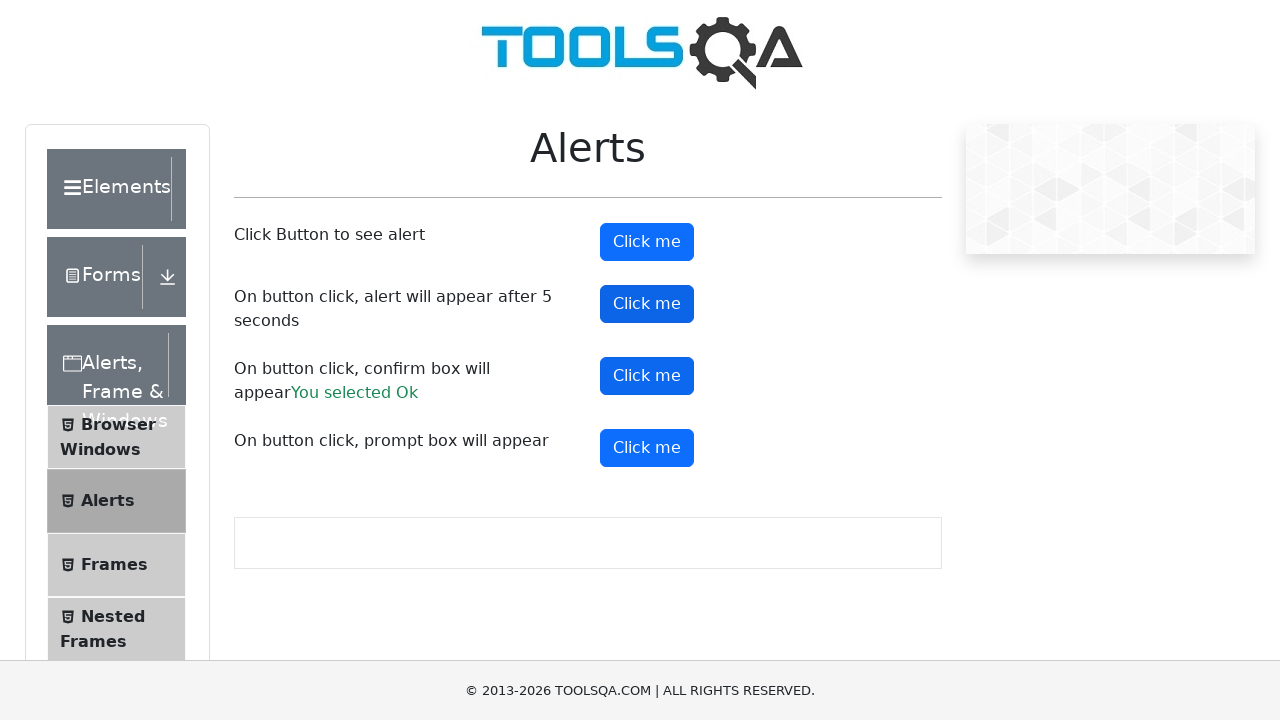

Scrolled prompt button into view
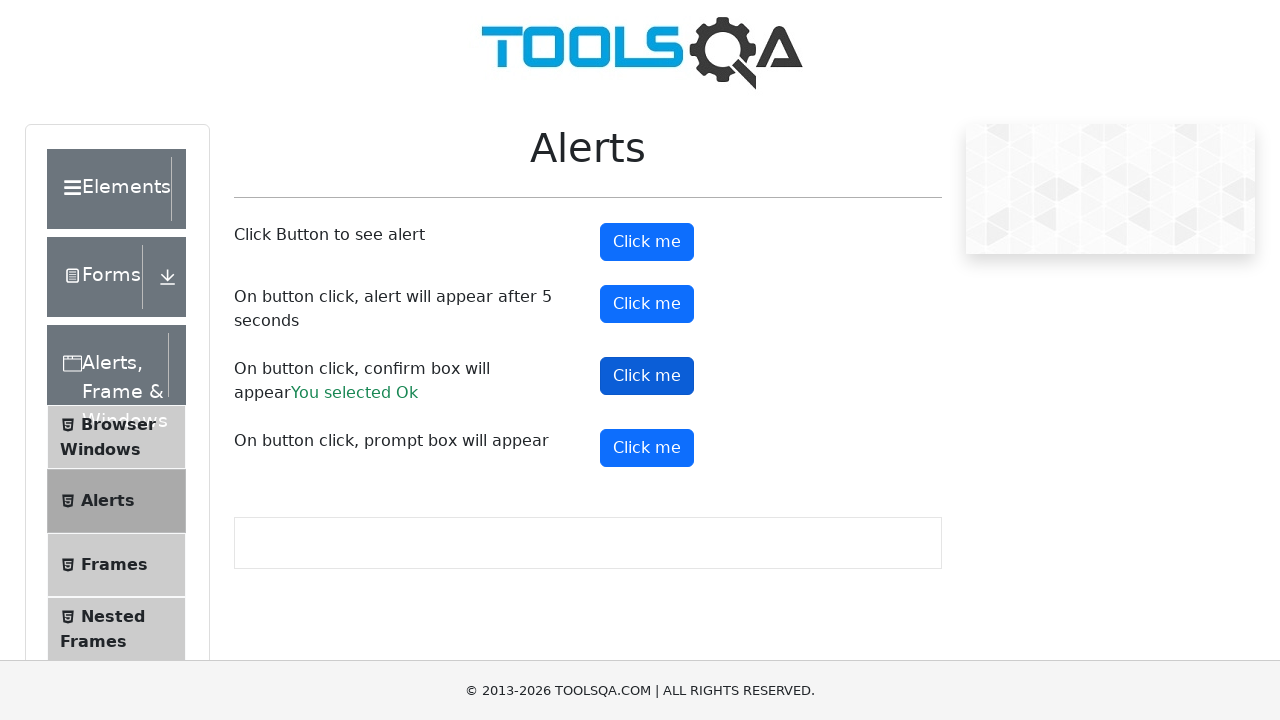

Set up dialog handler to accept prompt with text 'Joseph'
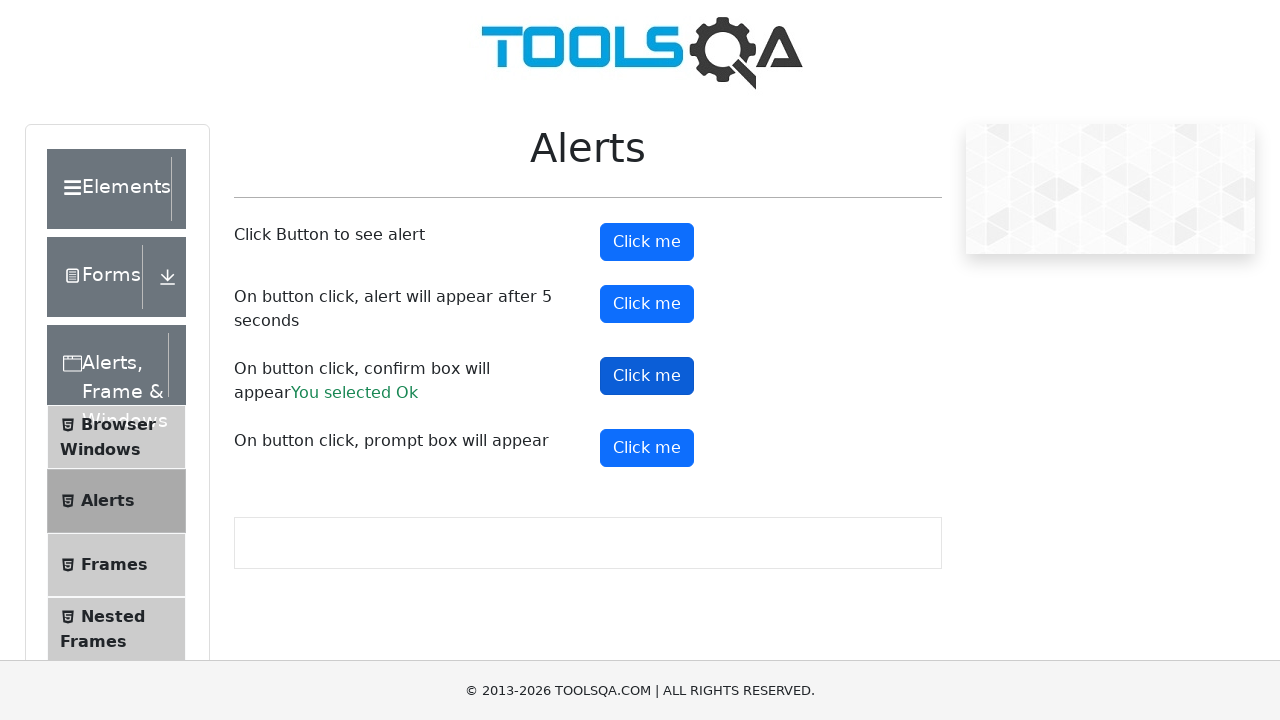

Clicked prompt button to trigger prompt dialog at (647, 448) on #promtButton
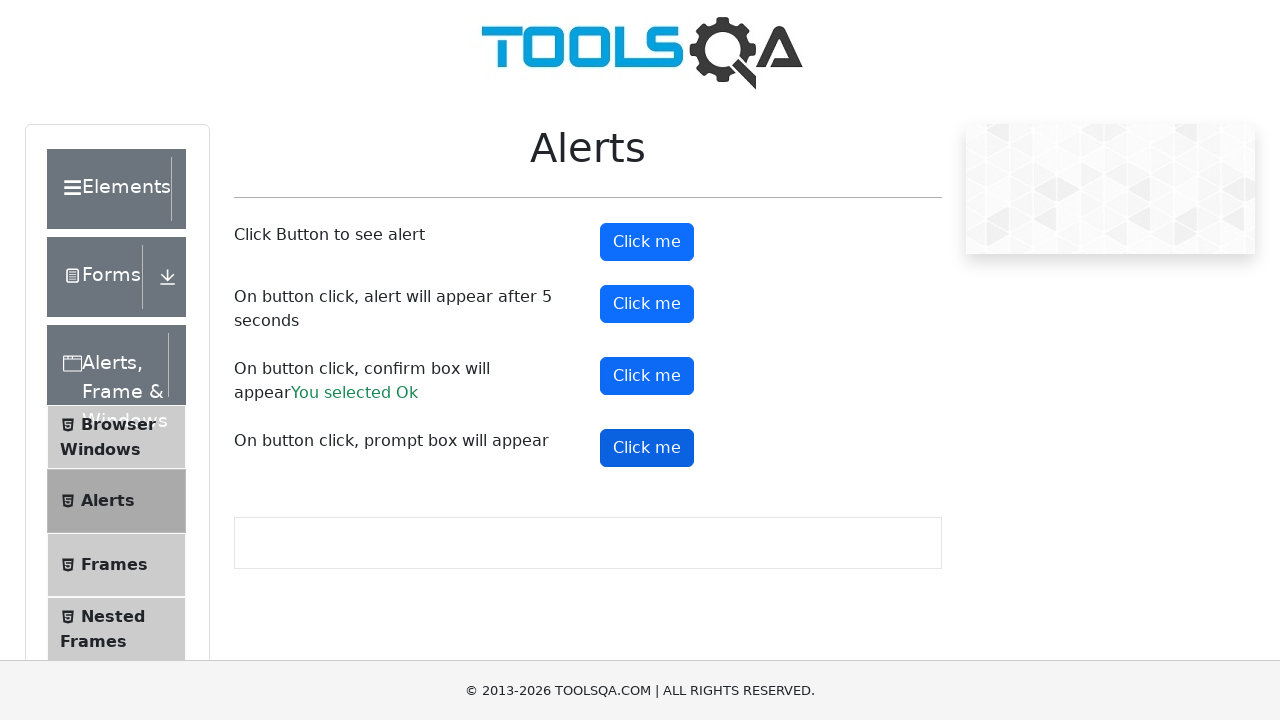

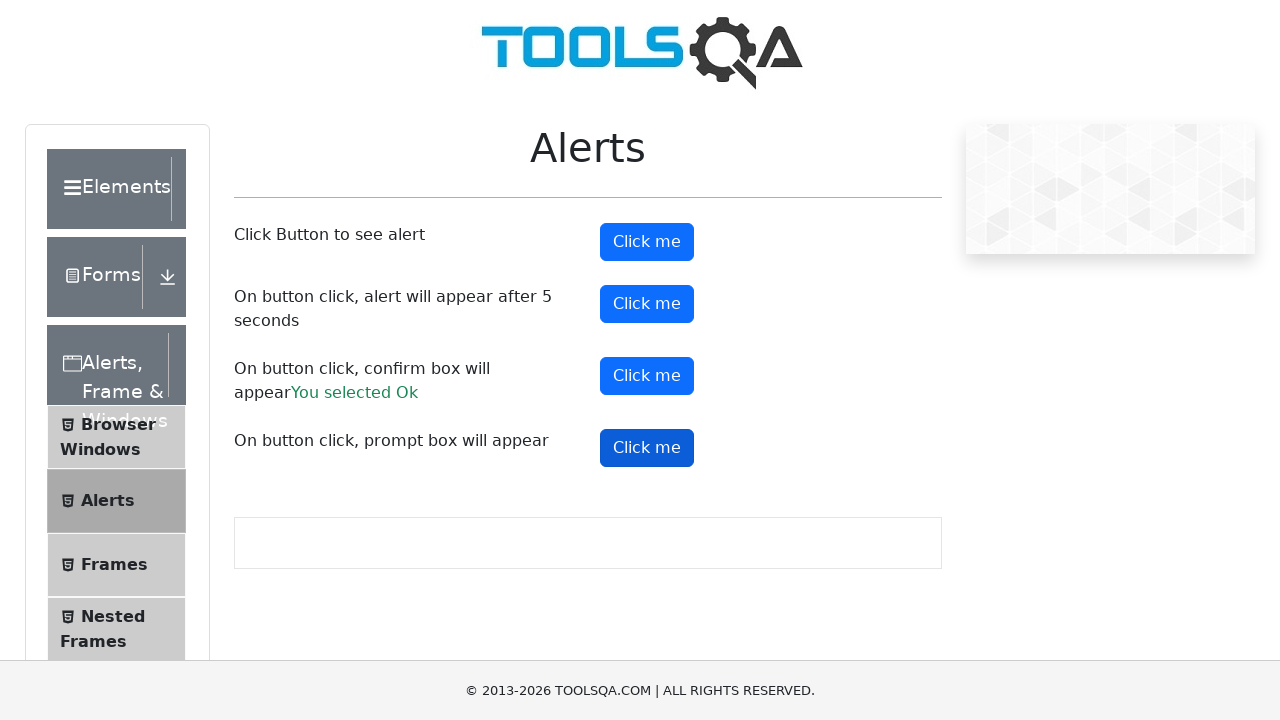